Tests dropdown selection functionality on SpiceJet's signup page by selecting a title ("Mrs") from the first dropdown using visible text and selecting an option from the second dropdown by index.

Starting URL: https://spiceclub.spicejet.com/signup

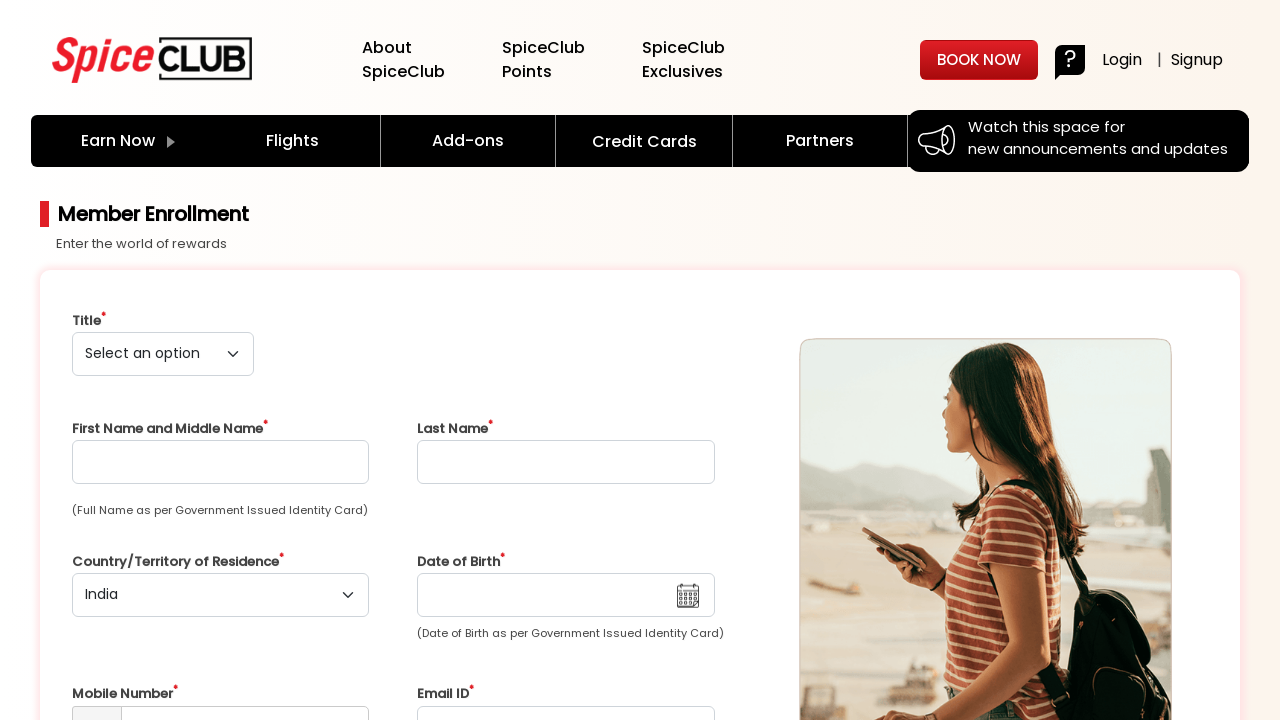

Waited for page to load (networkidle)
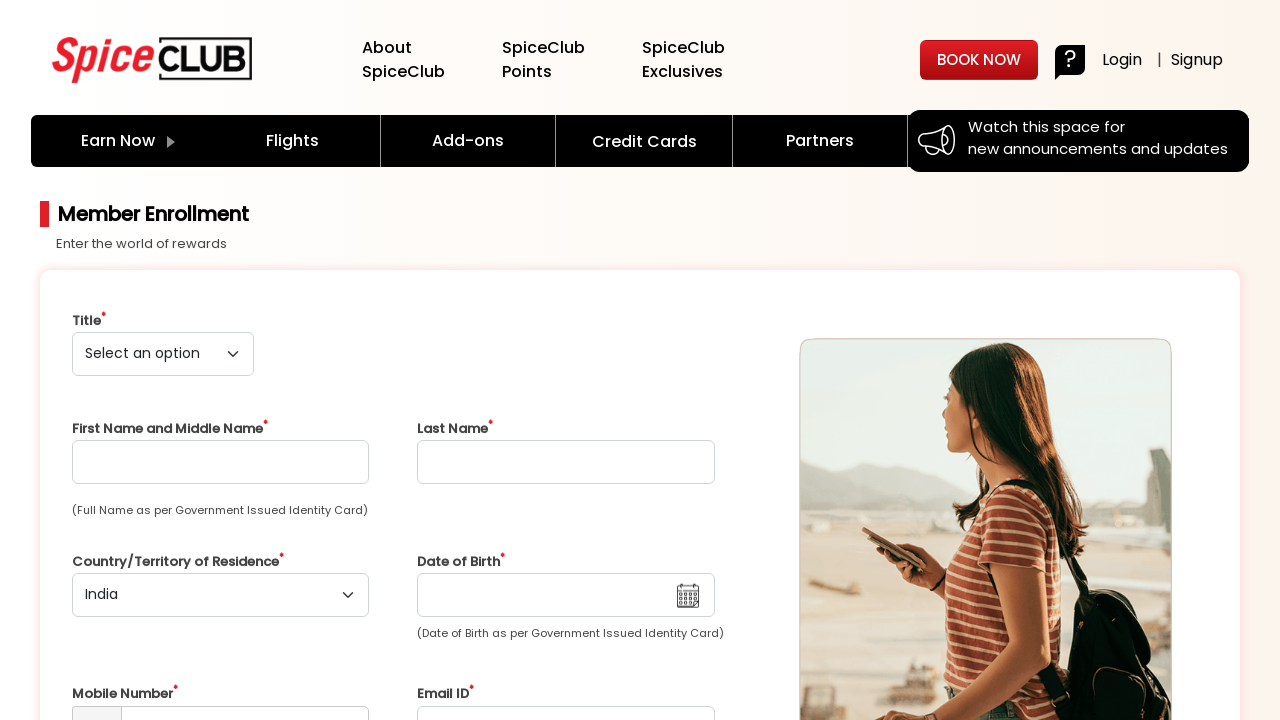

Selected 'Mrs' from the title dropdown using visible text on (//select[contains(@class,'form')])[1]
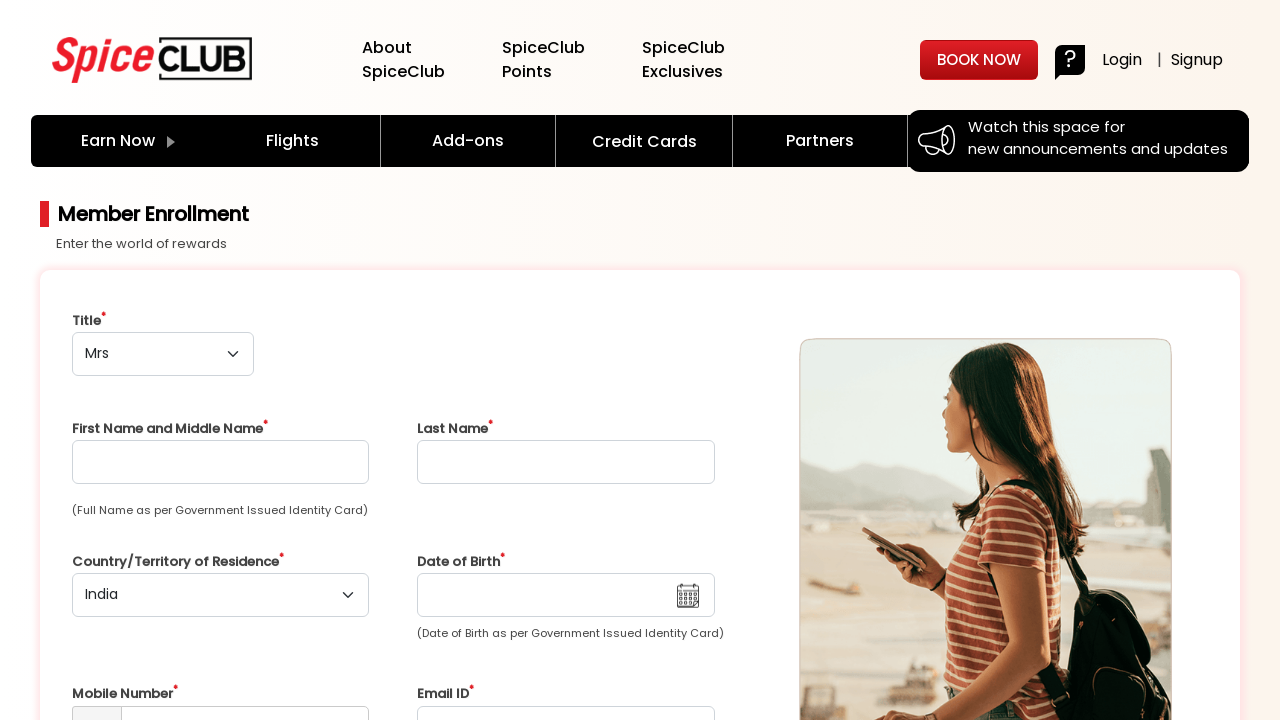

Selected option at index 1 from the second dropdown on (//select[contains(@class,'form')])[2]
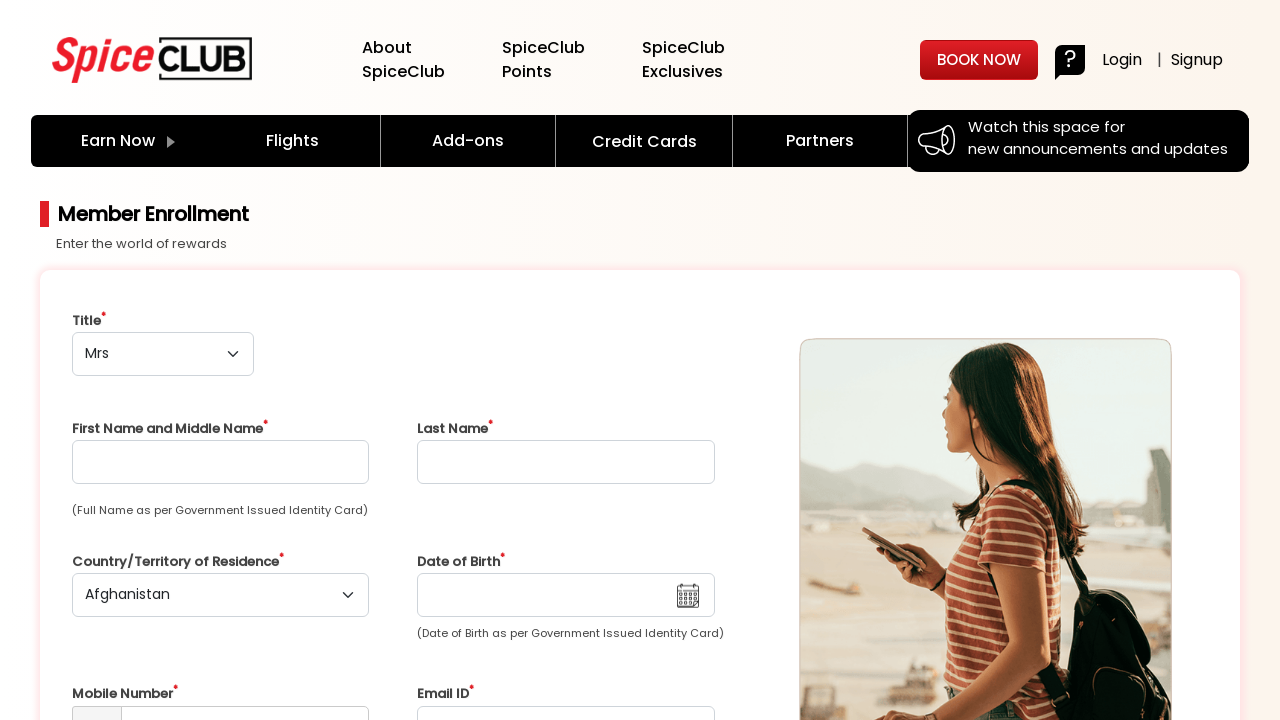

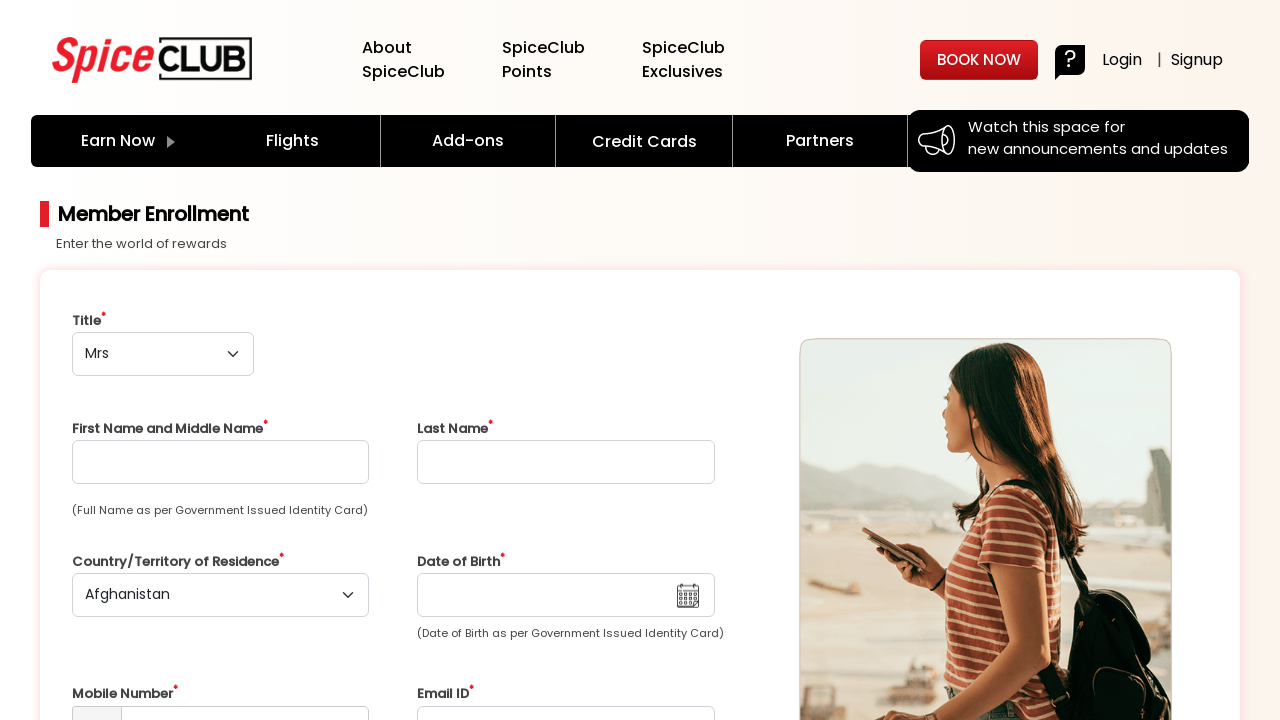